Tests e-commerce product search and add to cart functionality by searching for products containing "Ca" and adding specific items to cart

Starting URL: https://rahulshettyacademy.com/seleniumPractise/#/

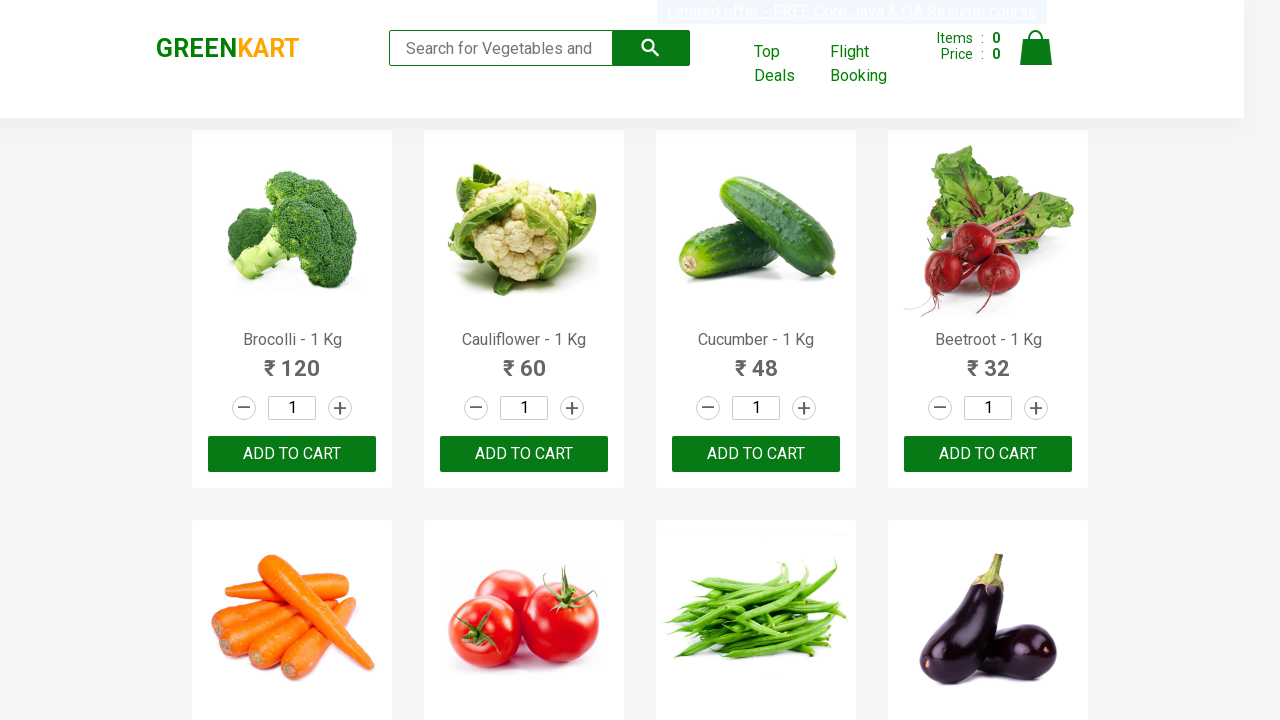

Filled search field with 'Ca' on .search-keyword
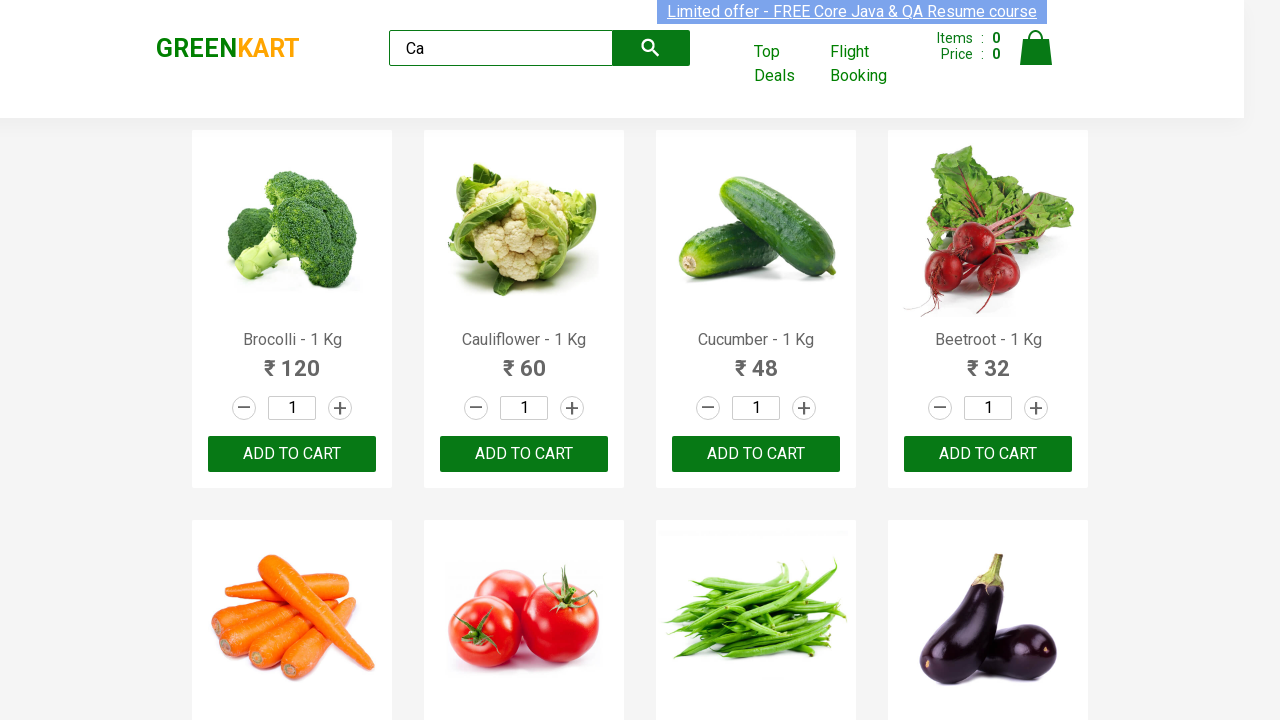

Filtered products loaded after searching for 'Ca'
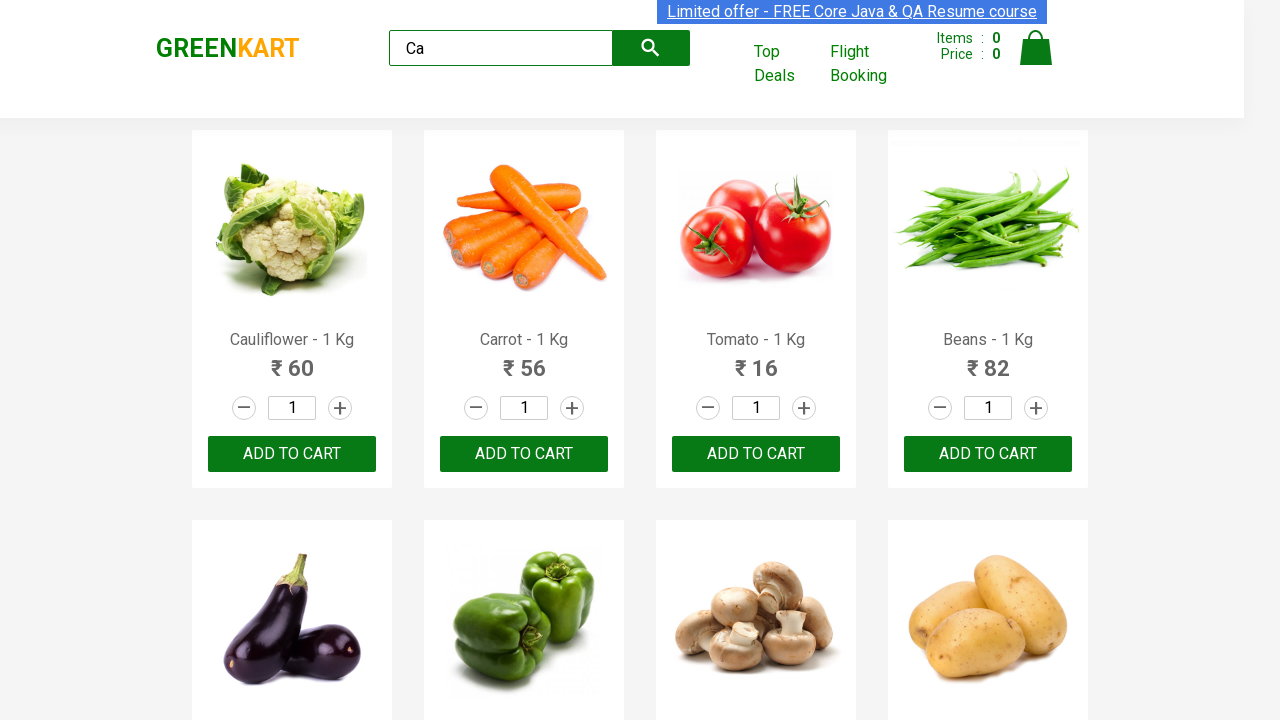

Clicked ADD TO CART button for second product at (524, 454) on .products .product >> nth=1 >> internal:text="ADD TO CART"i
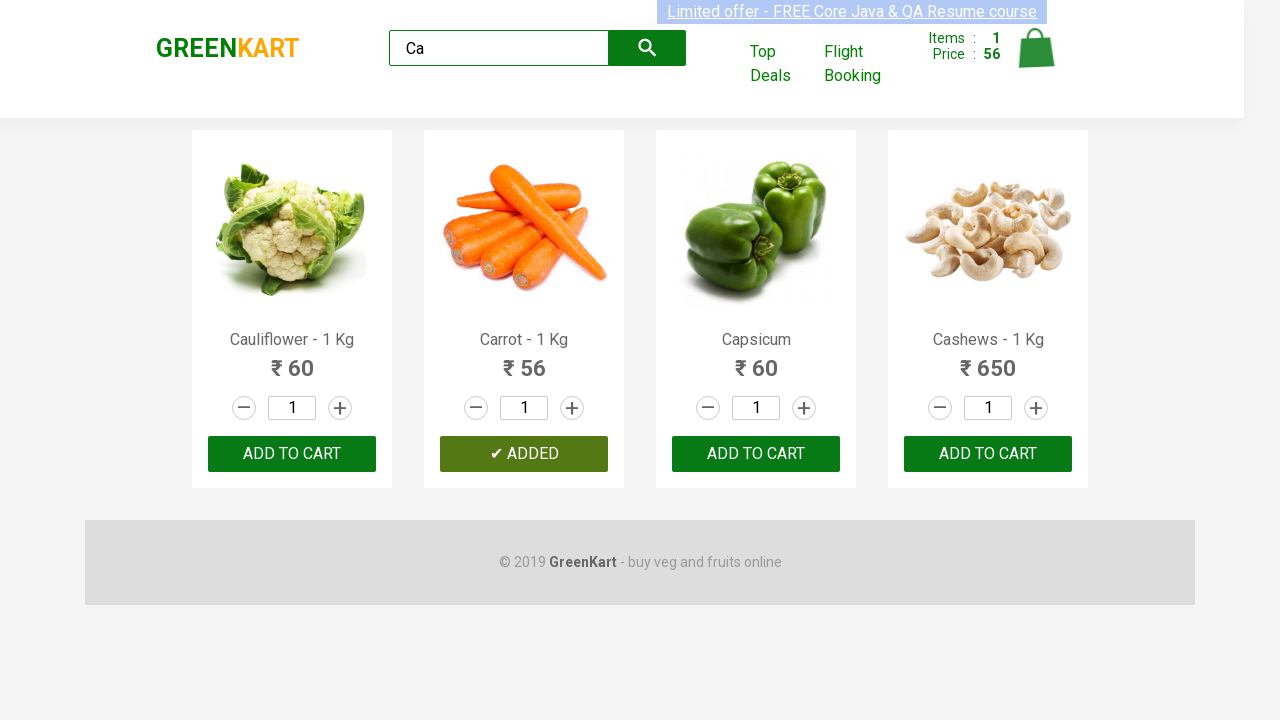

Retrieved product name: 'Cauliflower - 1 Kg'
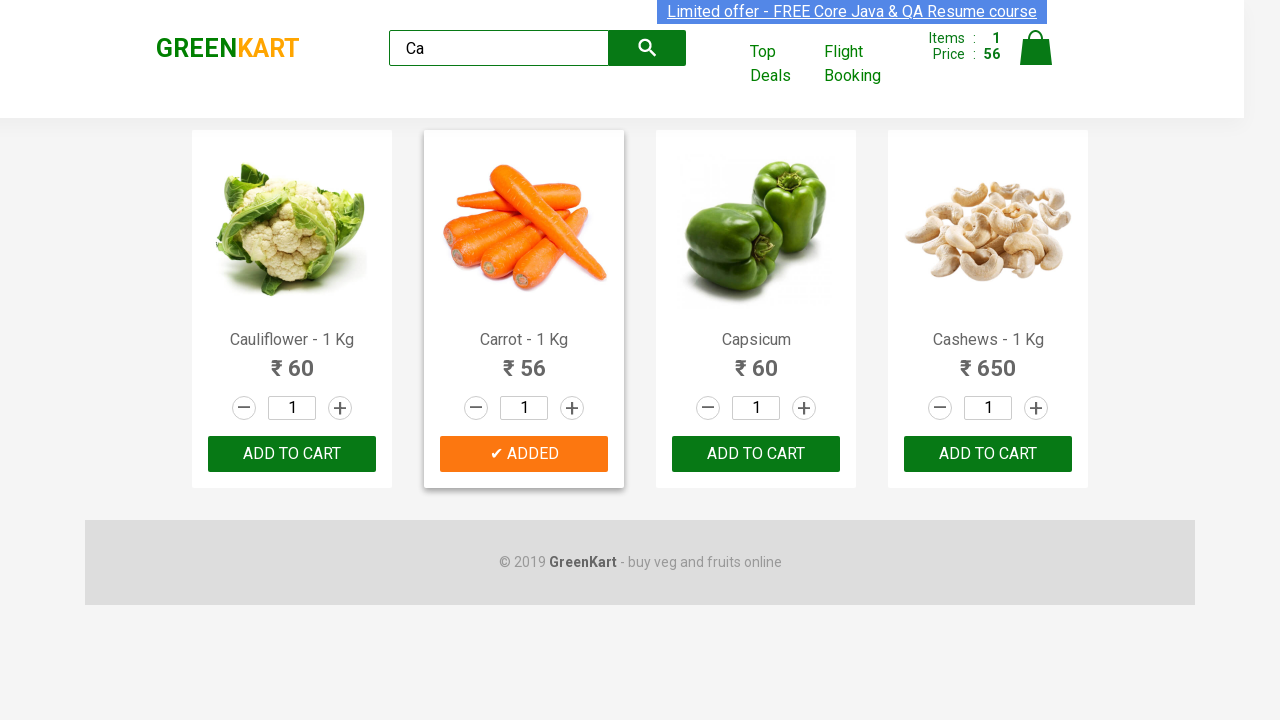

Retrieved product name: 'Carrot - 1 Kg'
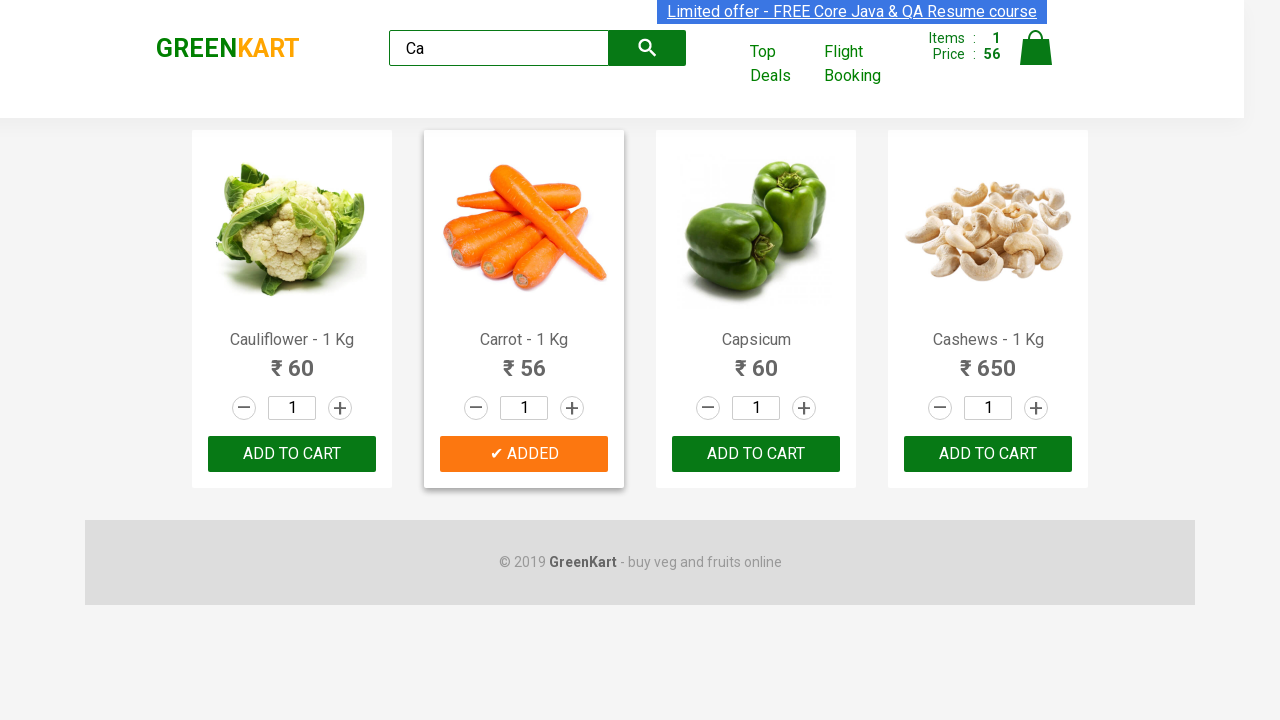

Retrieved product name: 'Capsicum'
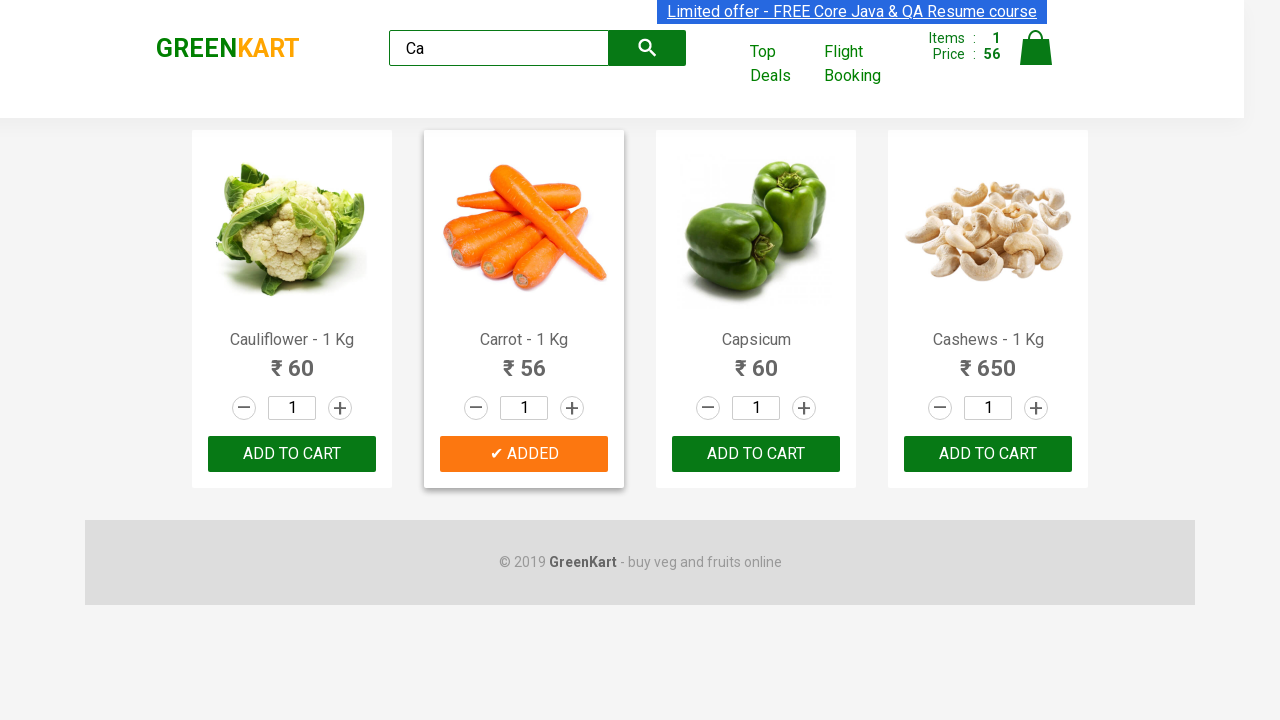

Retrieved product name: 'Cashews - 1 Kg'
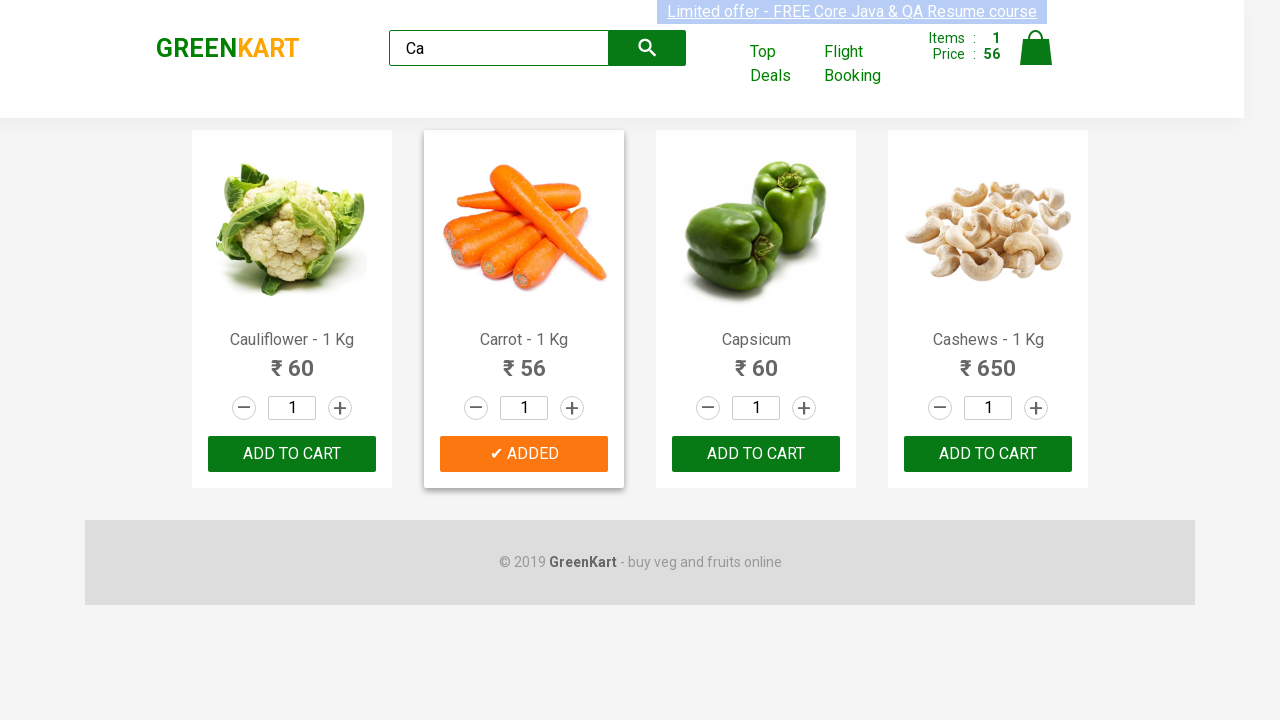

Clicked ADD TO CART button for Cashews product at (988, 454) on .products .product >> nth=3 >> button
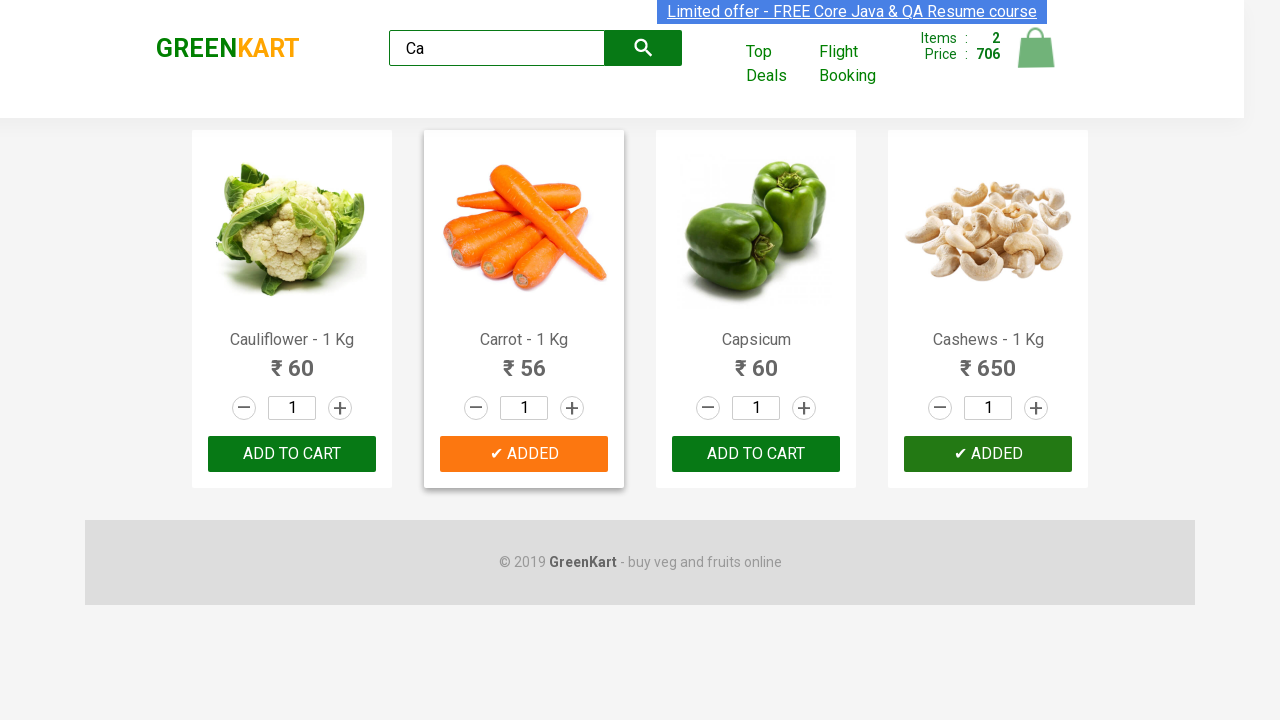

Retrieved brand text for verification: 'GREENKART'
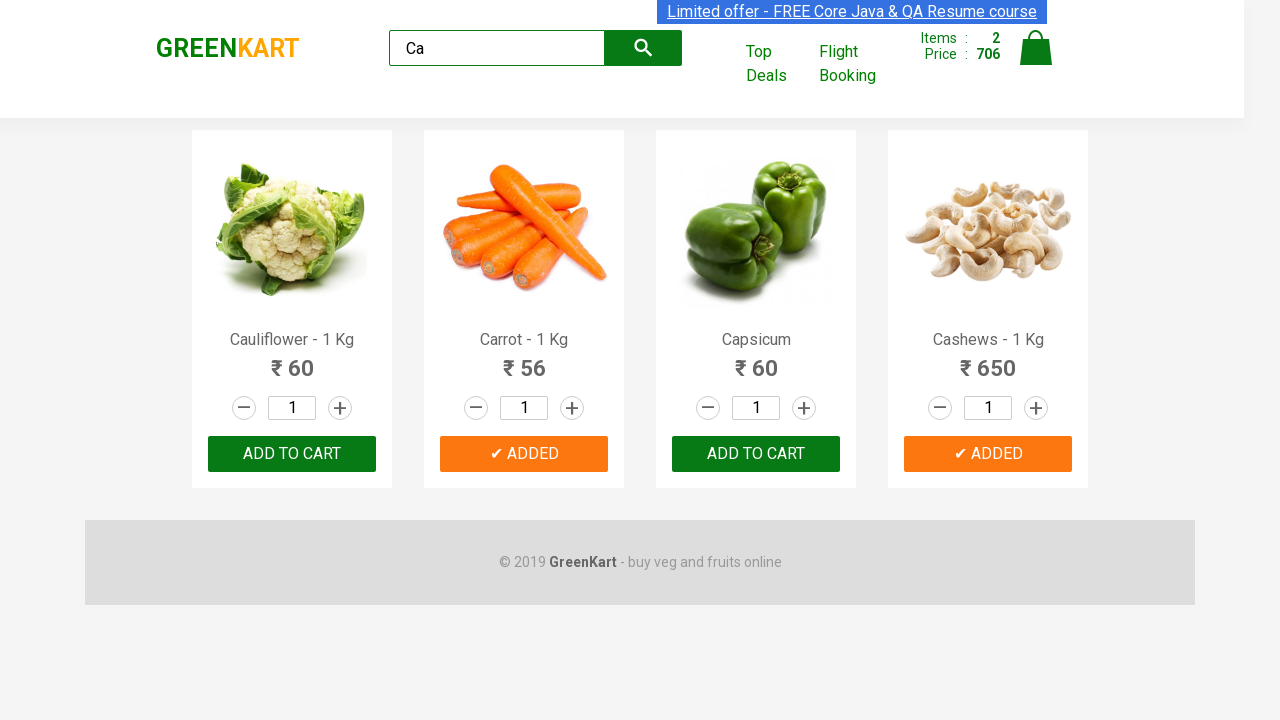

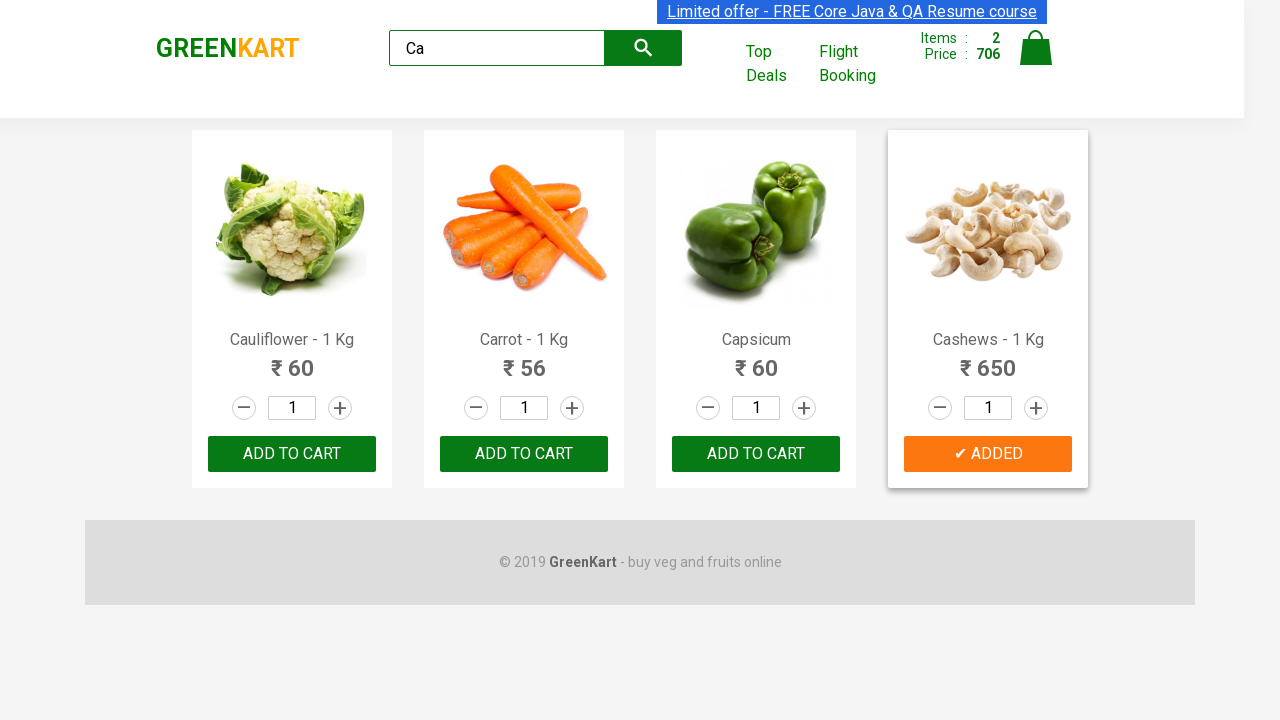